Navigates to the HP homepage and maximizes the browser window to verify the page loads successfully

Starting URL: https://www.hp.com

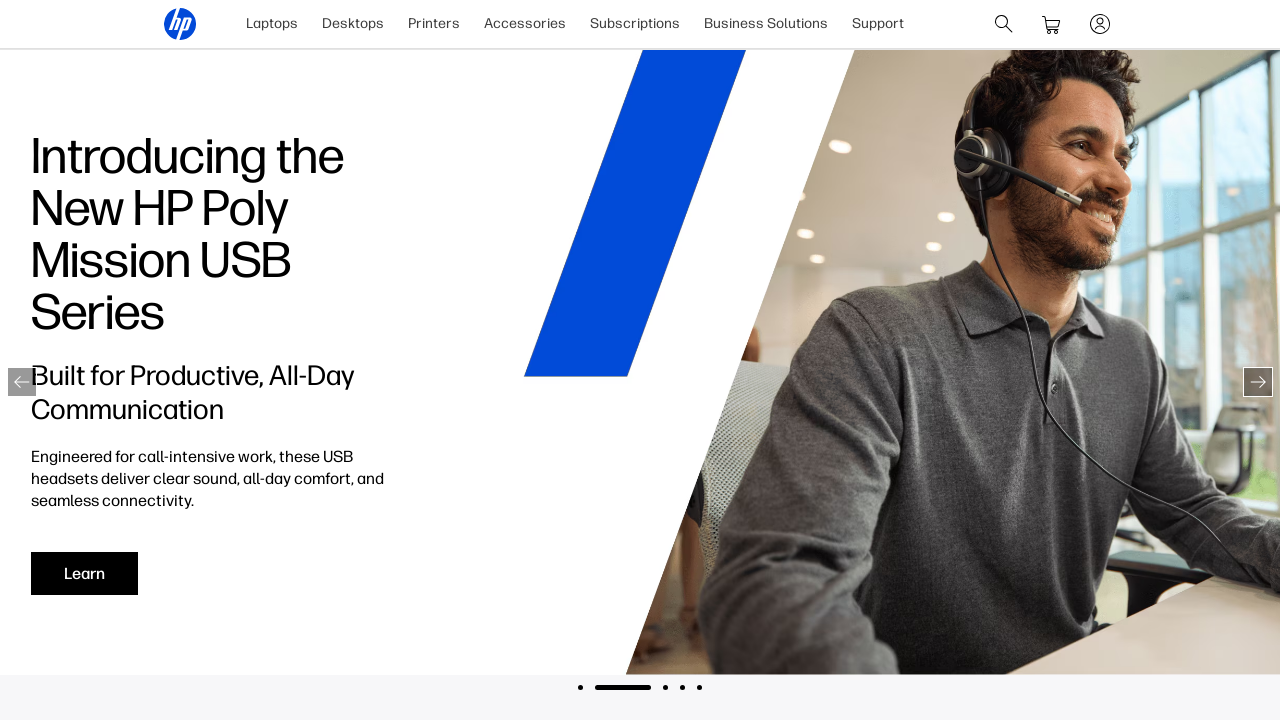

Navigated to HP homepage
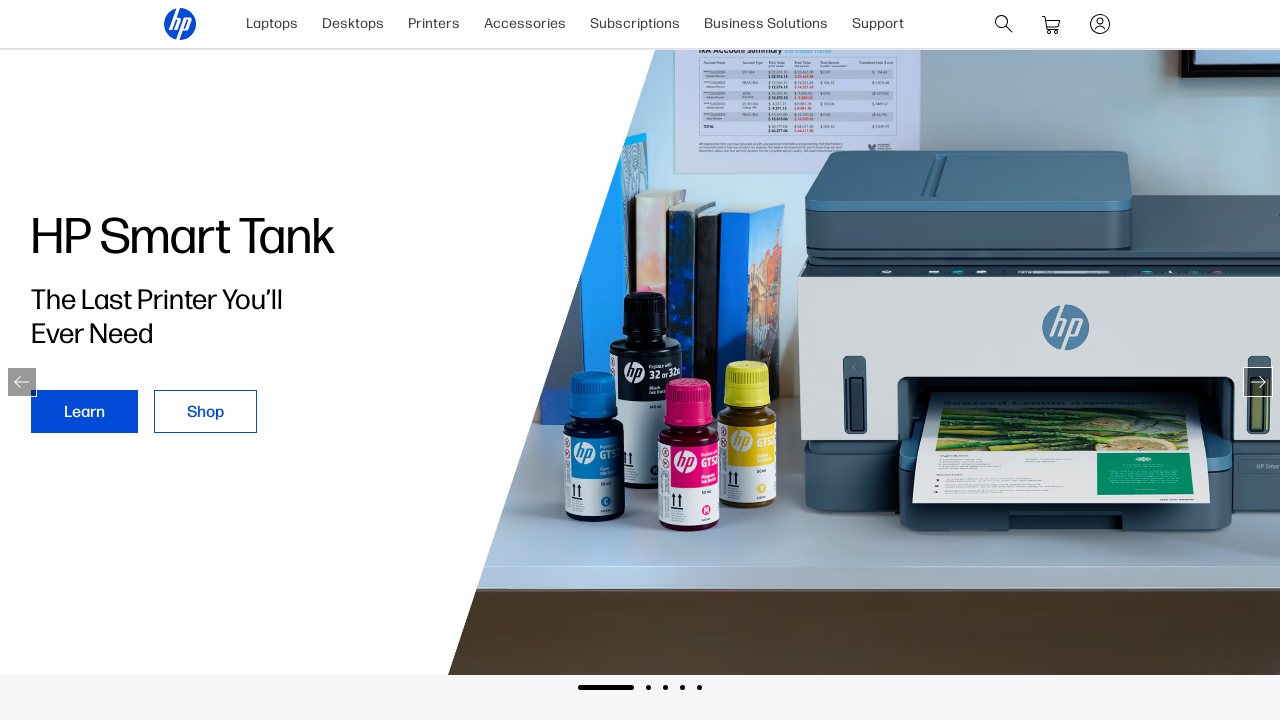

Set viewport to 1920x1080 to maximize browser window
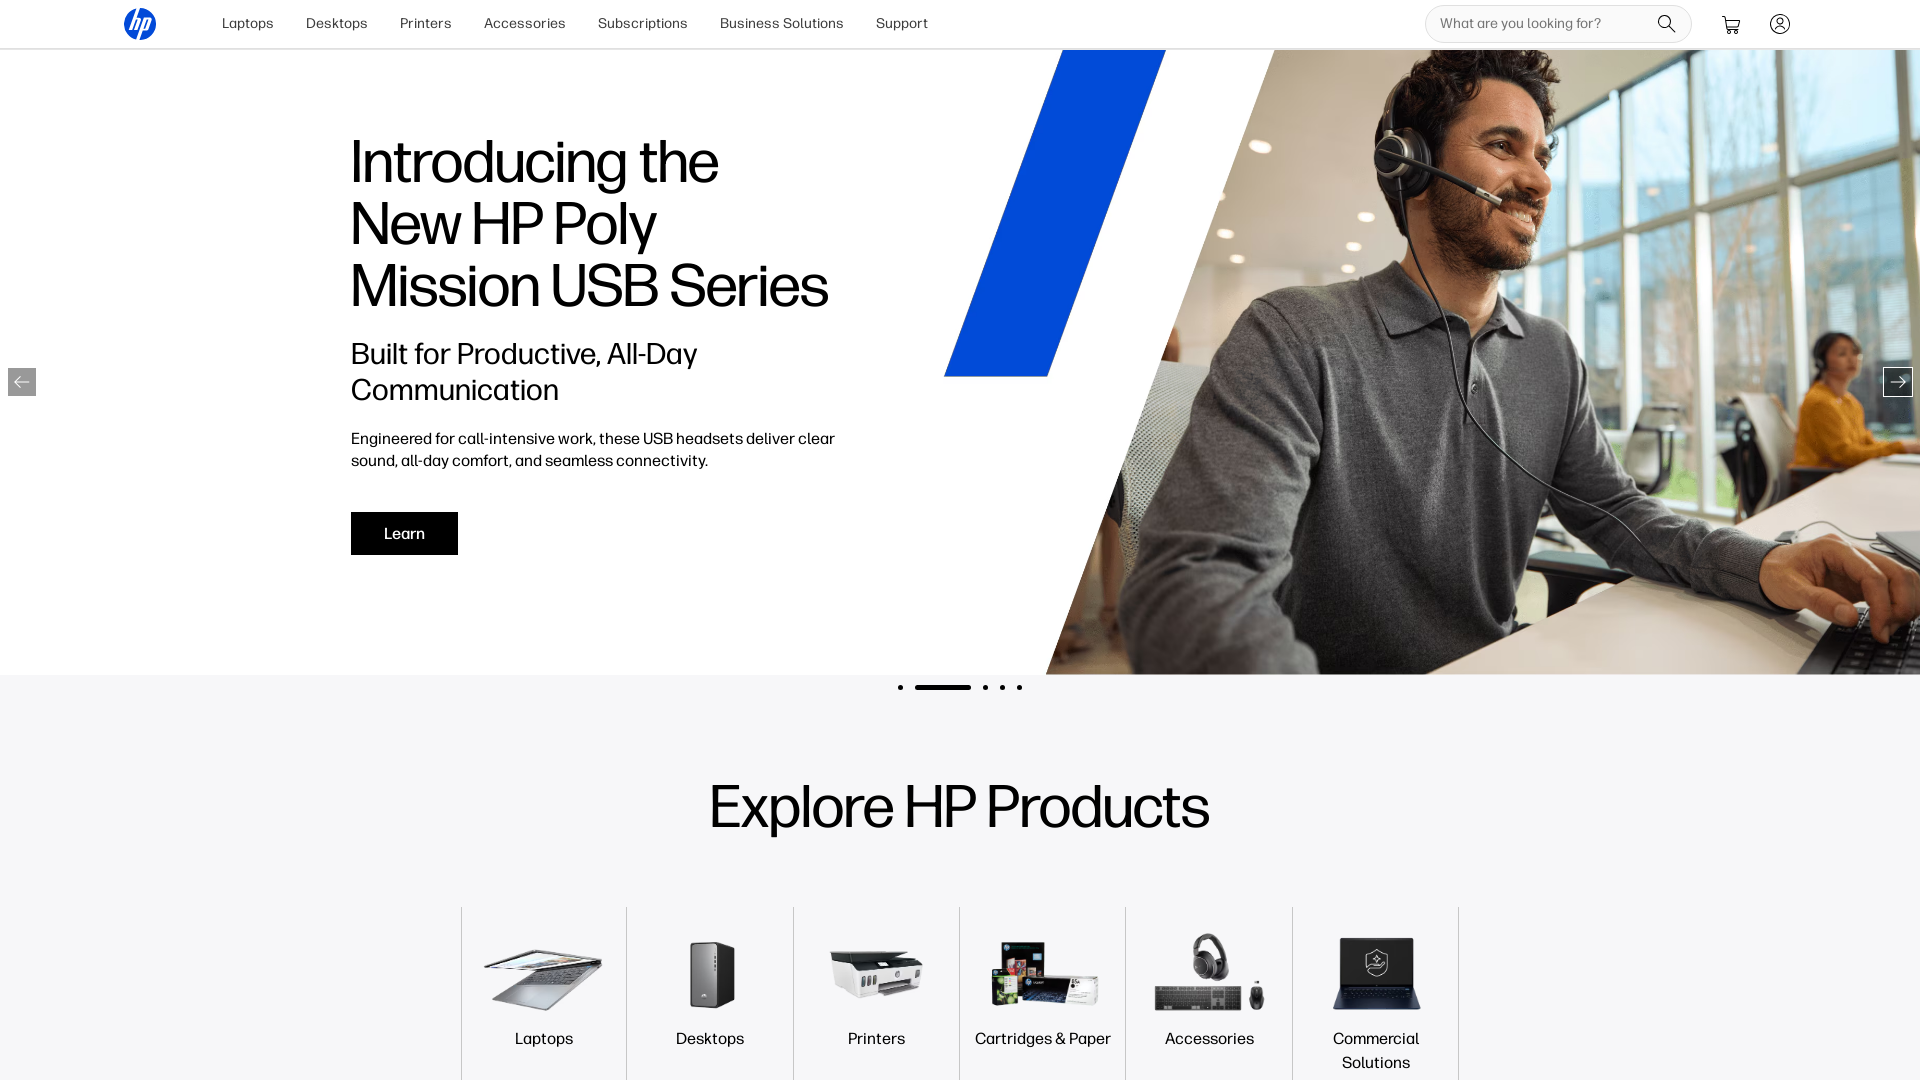

Page DOM content loaded
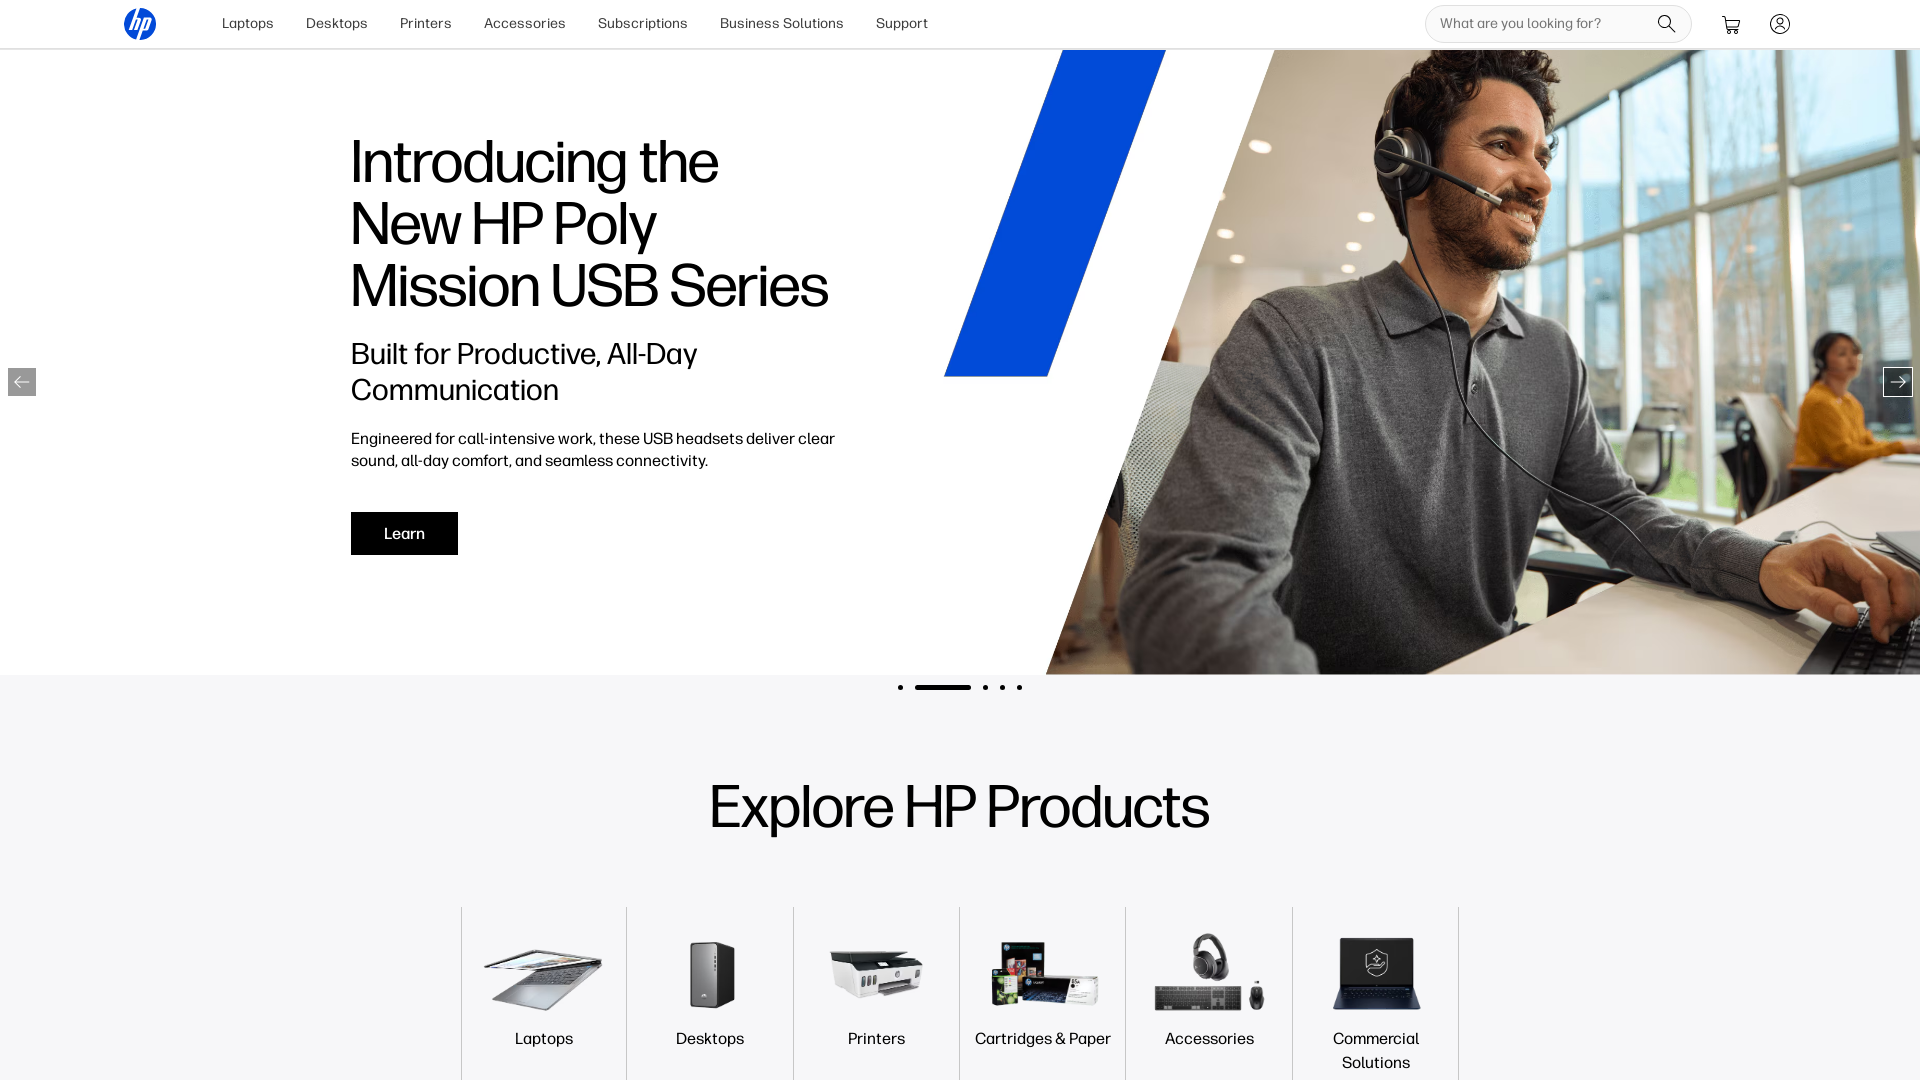

Verified HP homepage loaded successfully by confirming body element is present
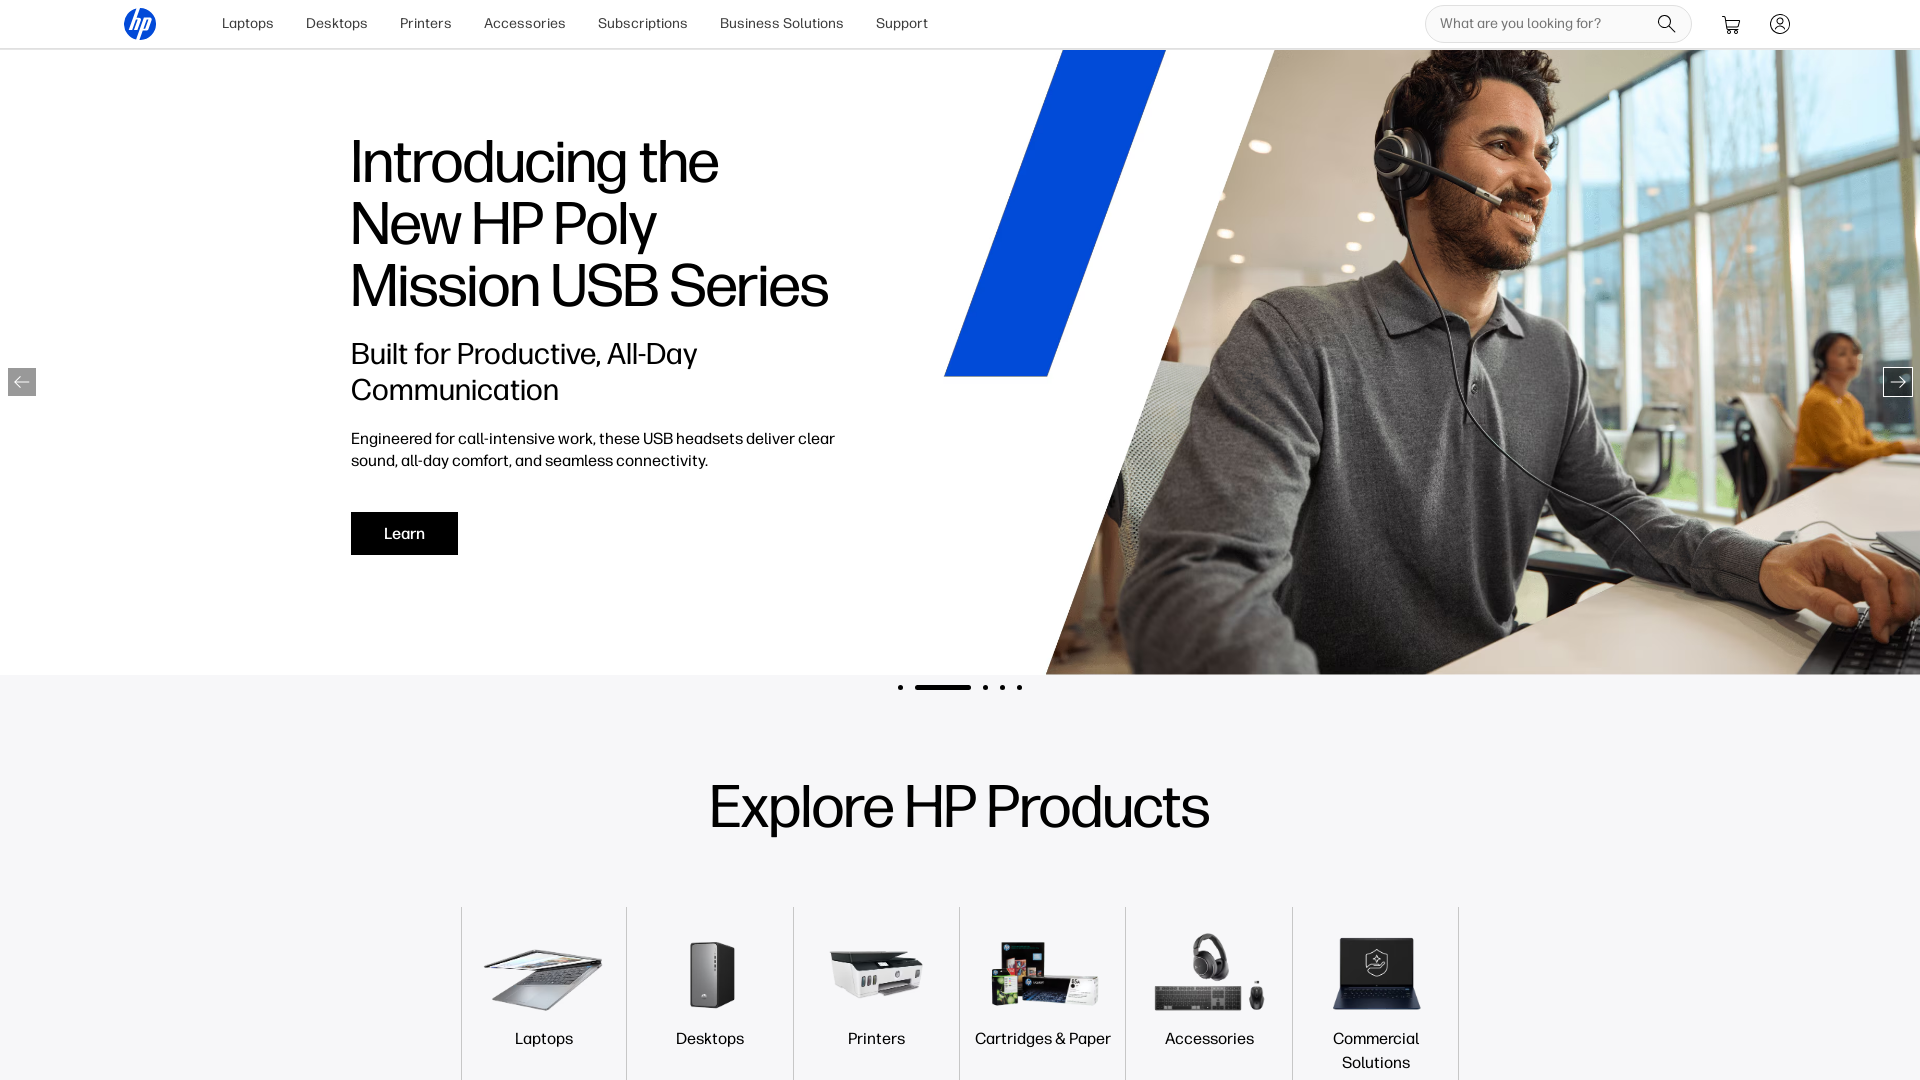

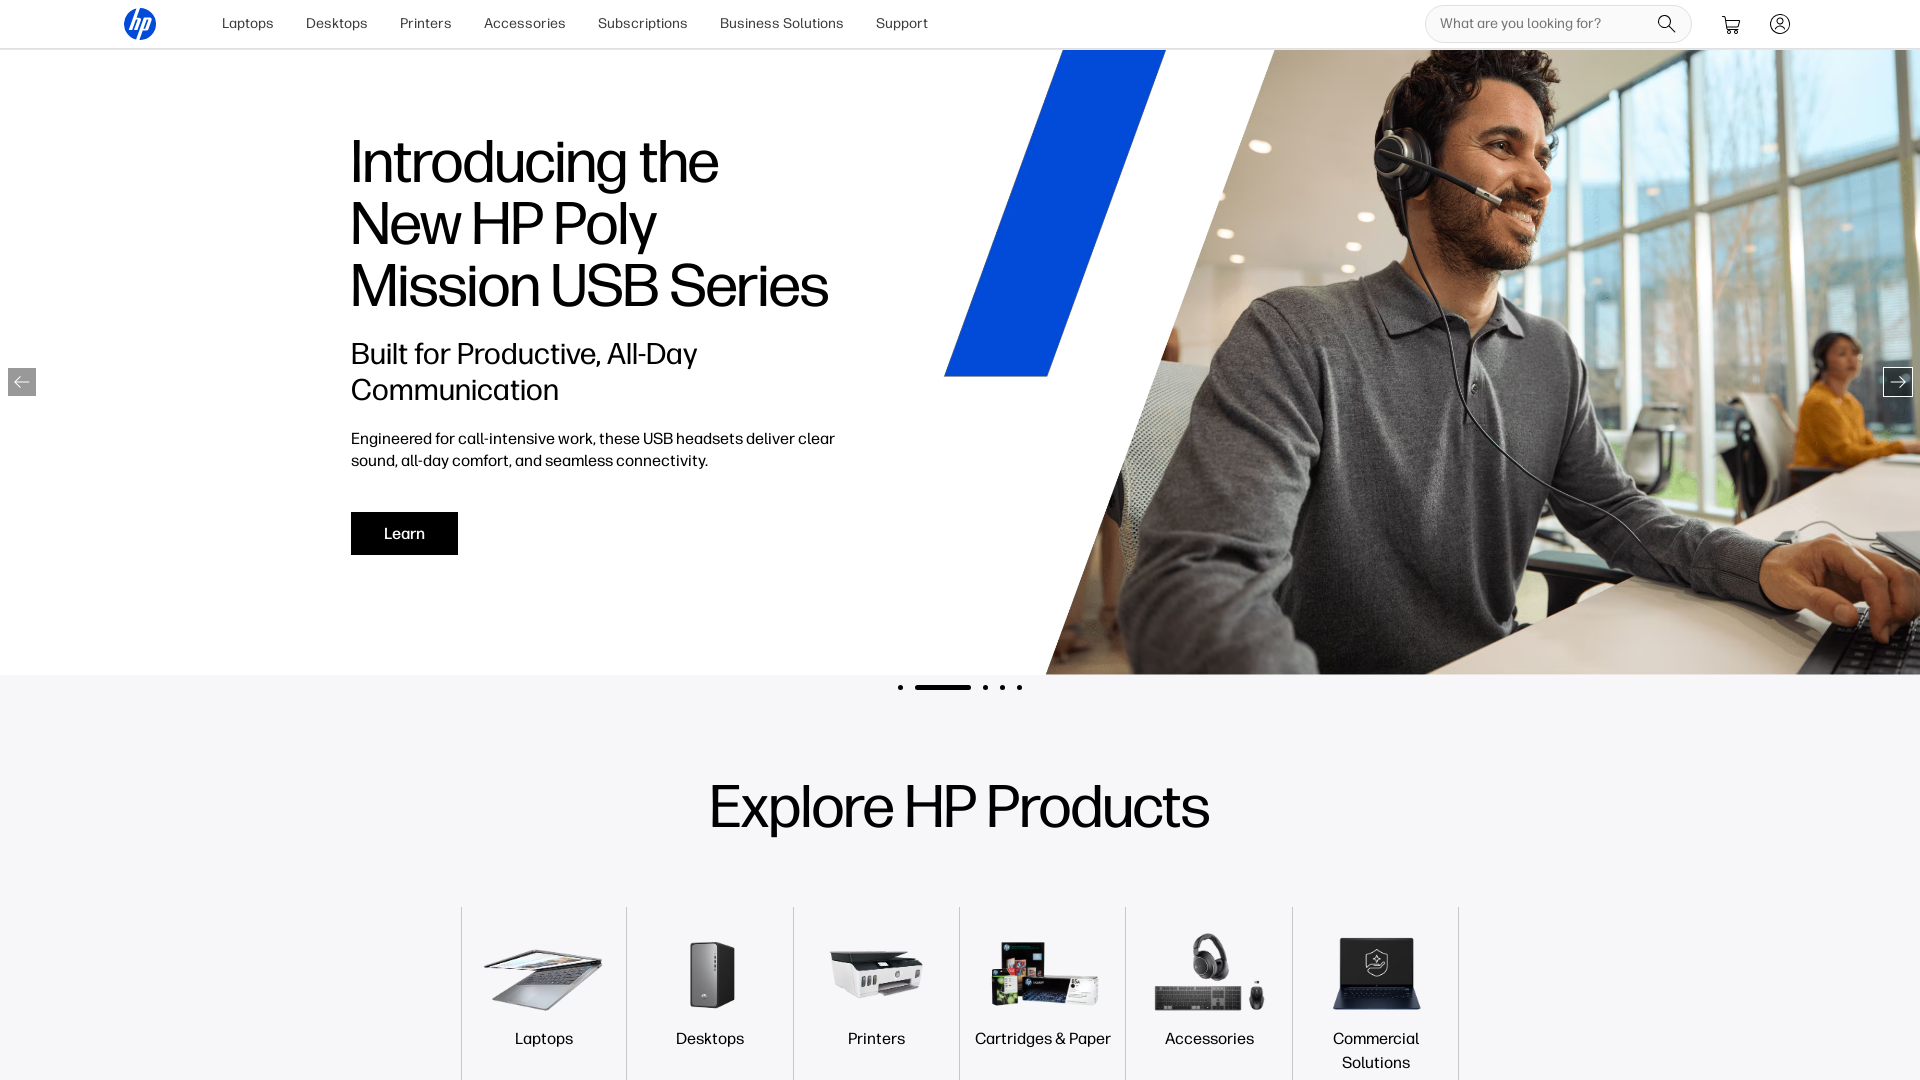